Tests selecting an option from a grouped dropdown menu and verifies the selected value is displayed correctly

Starting URL: https://demoqa.com/select-menu

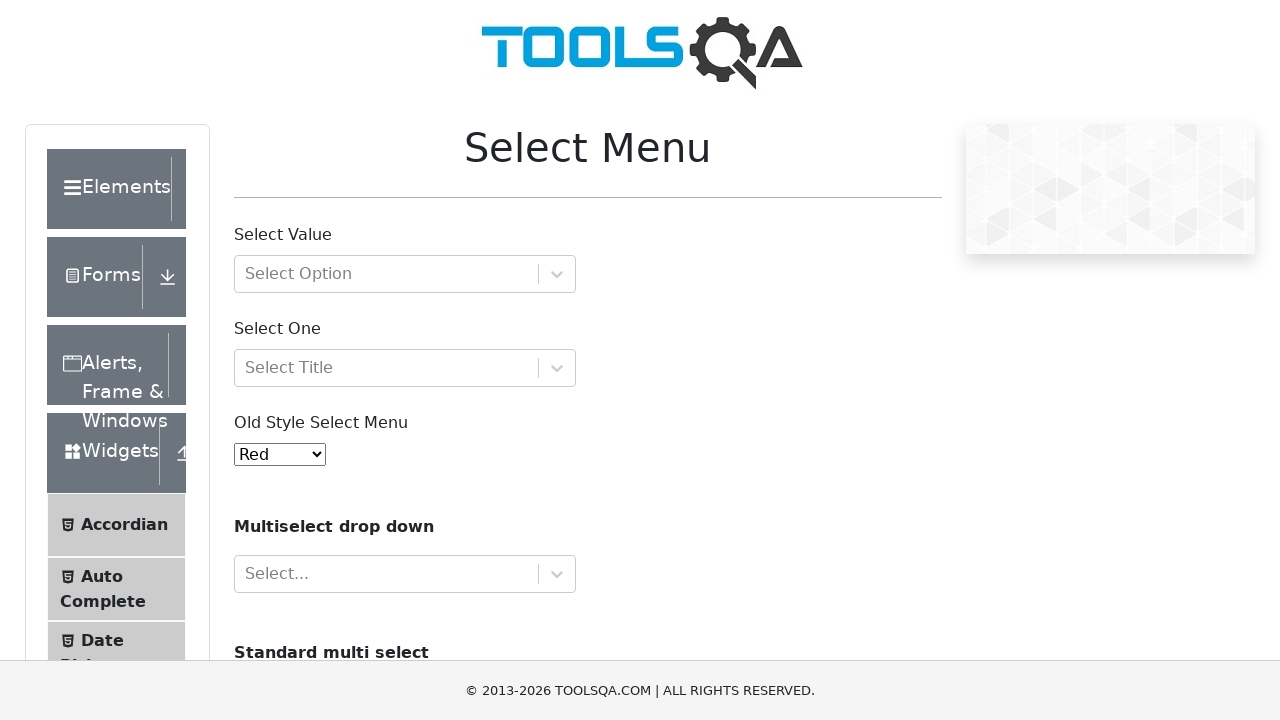

Clicked on grouped dropdown menu to open it at (405, 274) on #withOptGroup
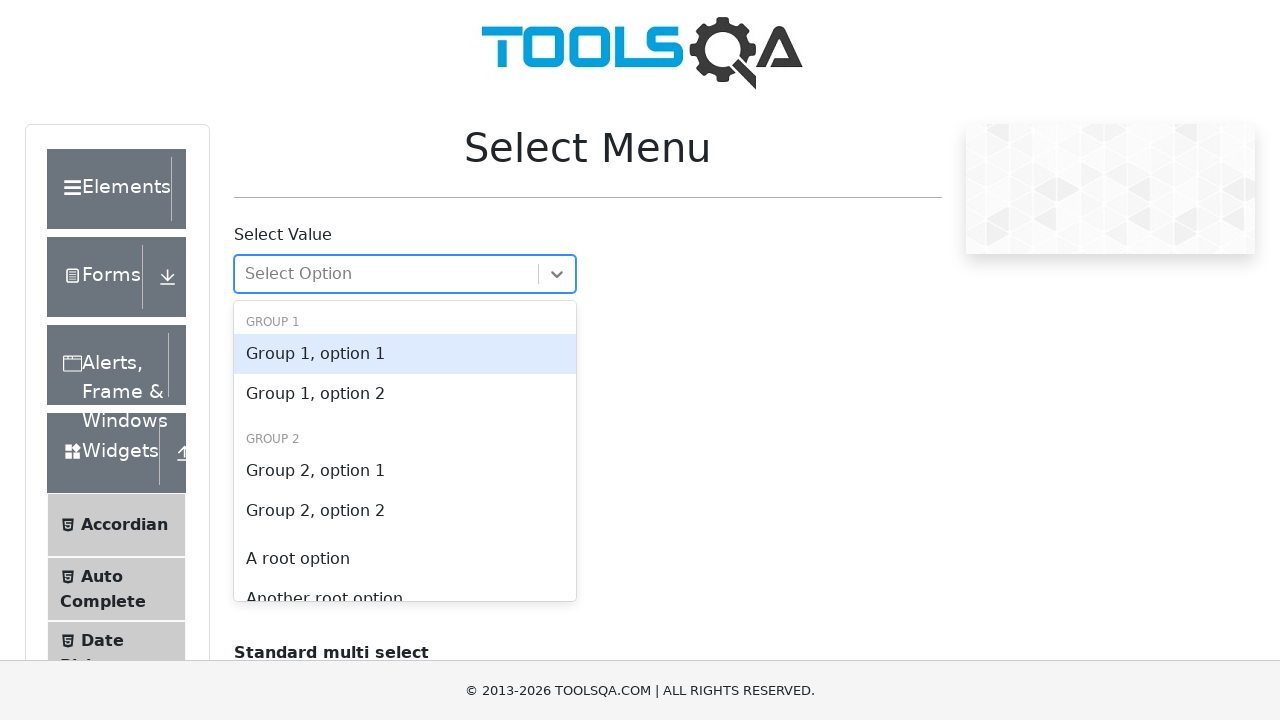

Selected 'Group 1, option 2' from the dropdown at (405, 394) on internal:text="Group 1, option 2"i
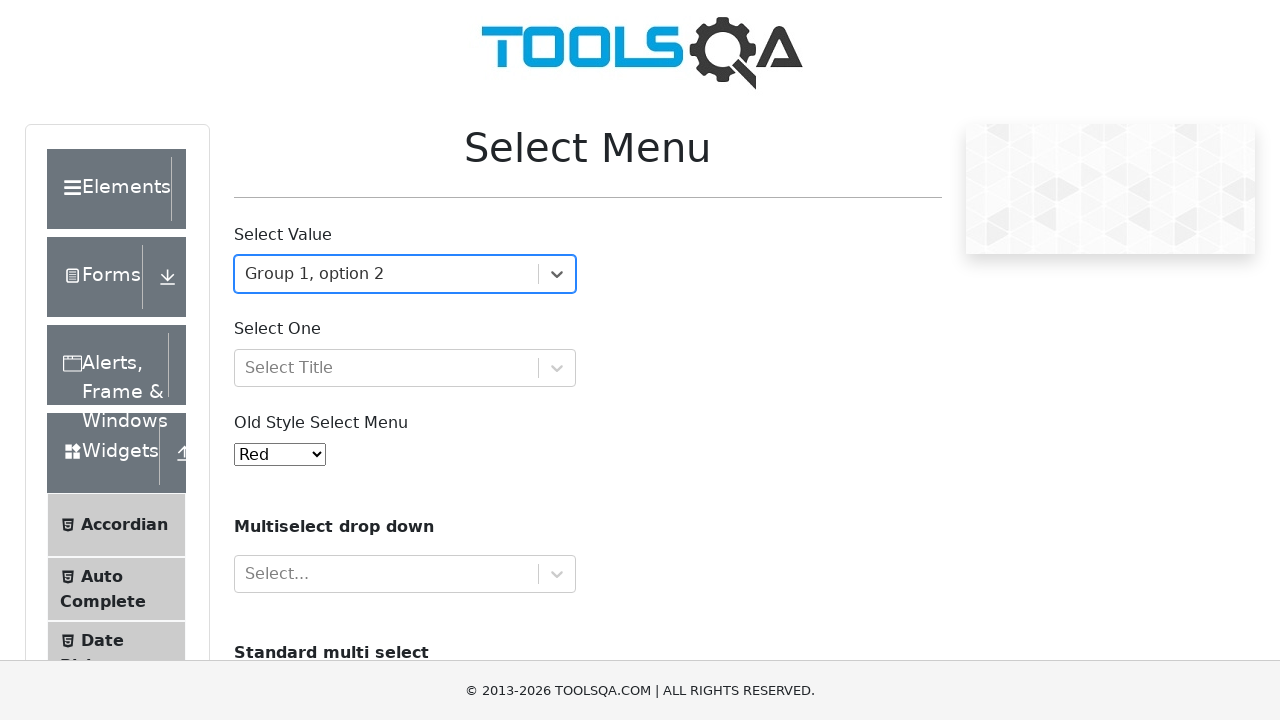

Retrieved the selected value from the dropdown
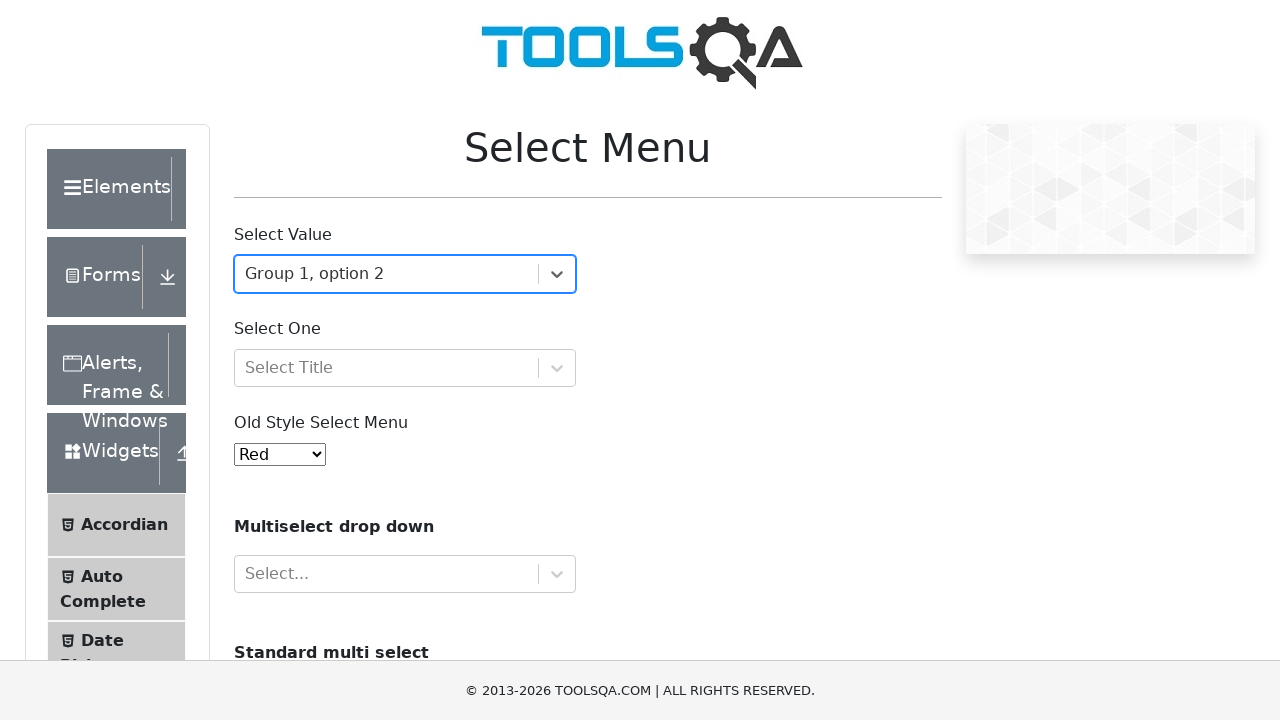

Verified that 'Group 1, option 2' is correctly displayed as the selected value
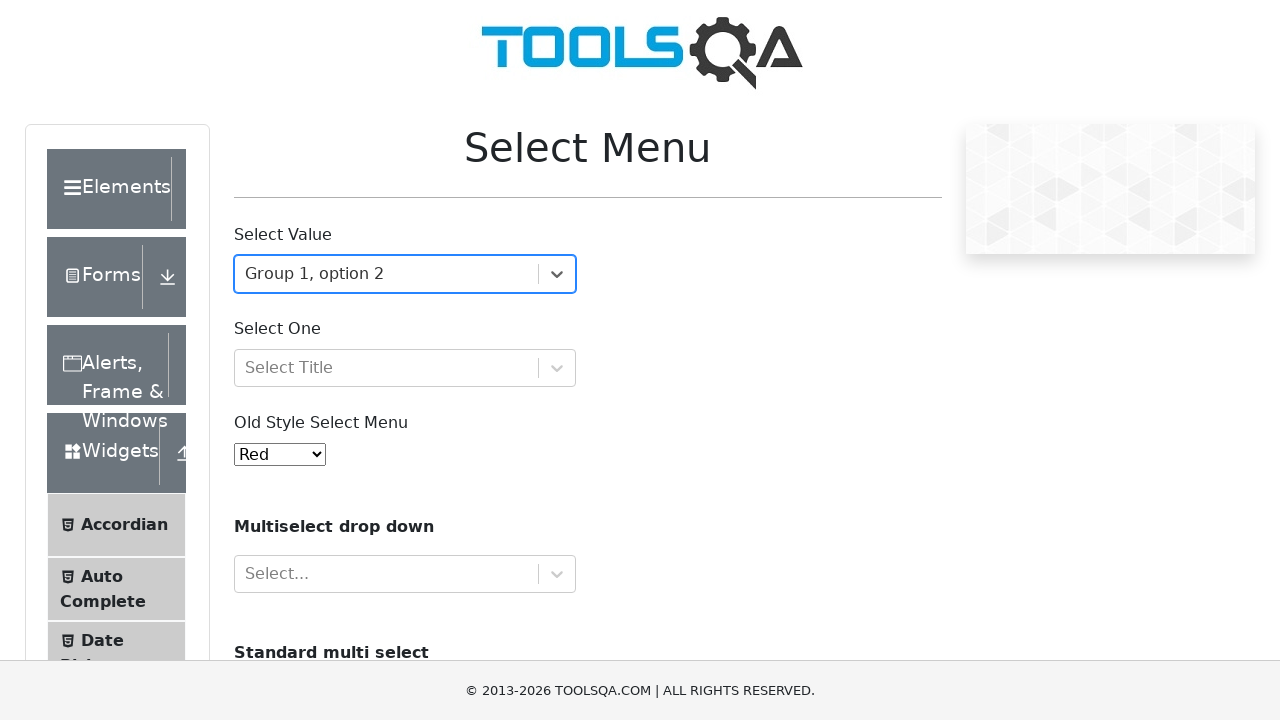

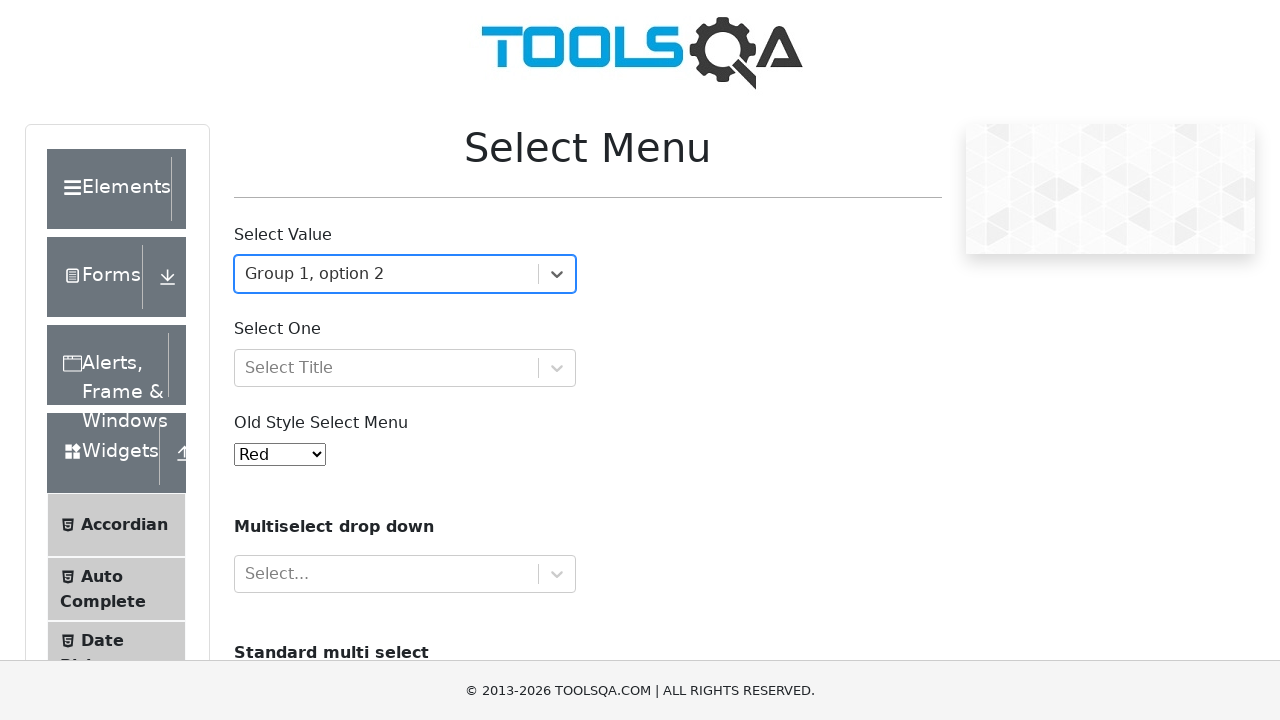